Navigates to the Broken Images page by clicking the link.

Starting URL: http://the-internet.herokuapp.com/

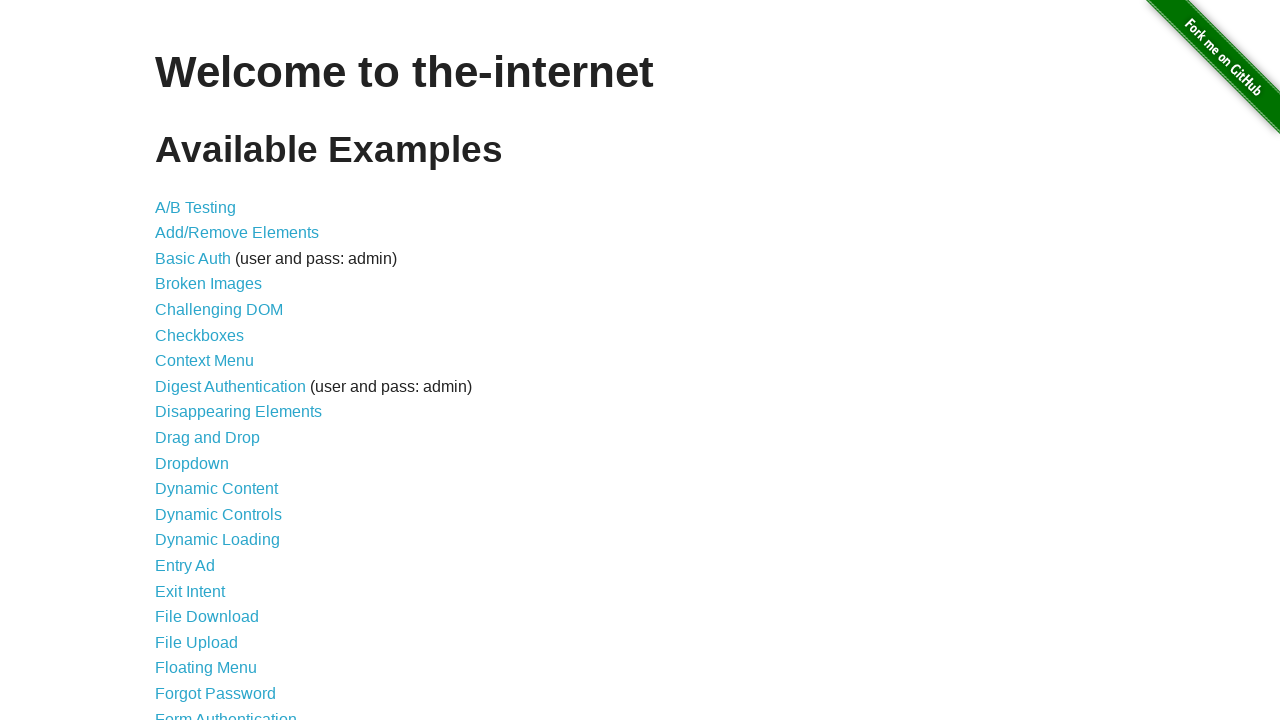

Navigated to the-internet.herokuapp.com home page
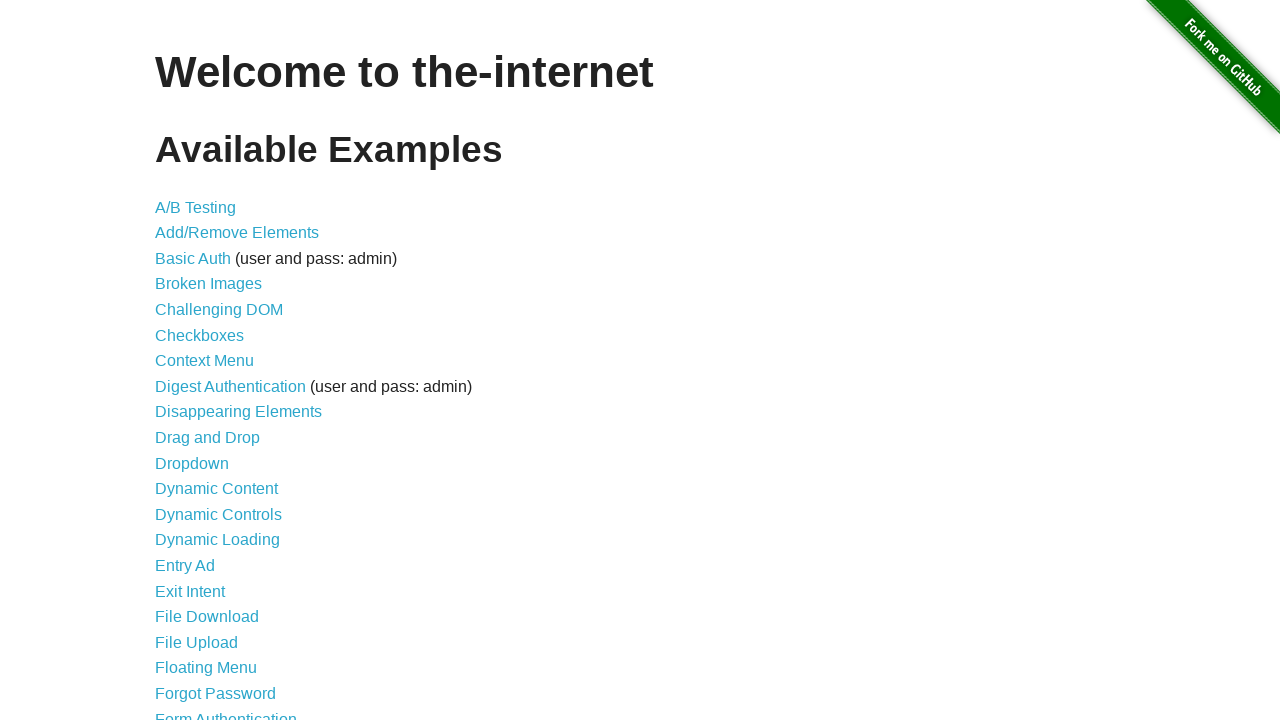

Clicked on Broken Images link at (208, 284) on internal:role=link[name="Broken Images"i]
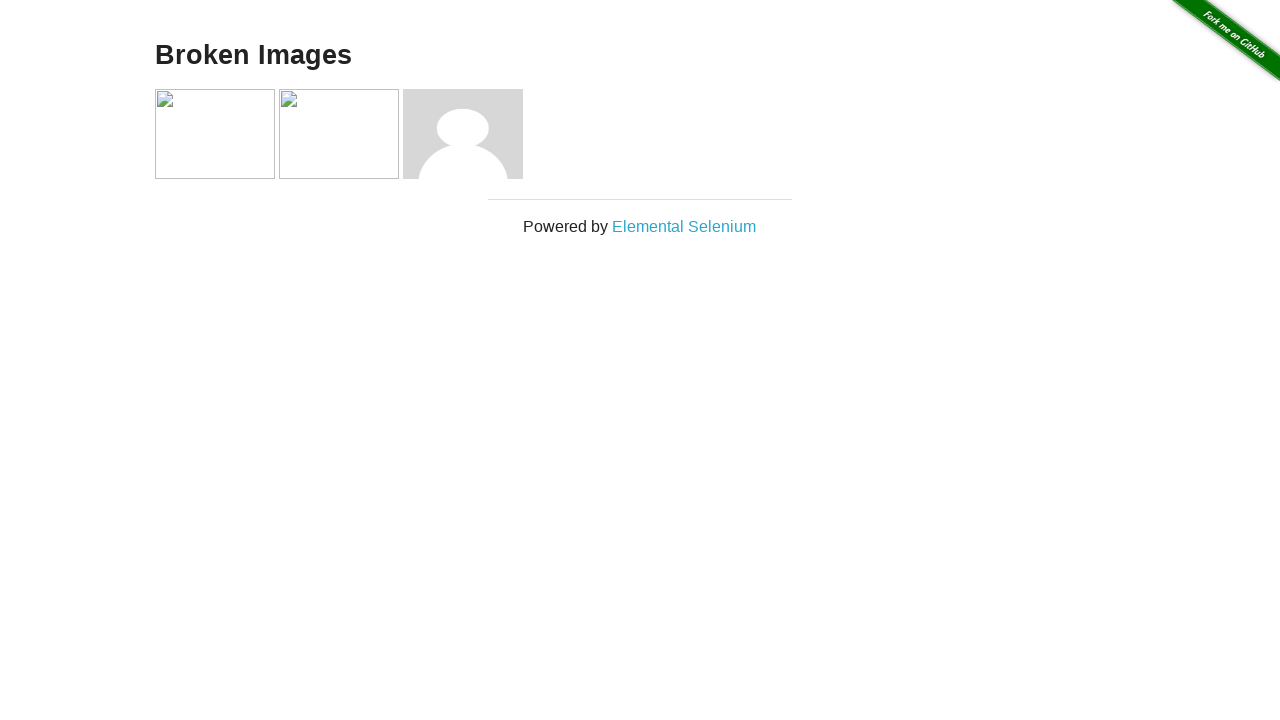

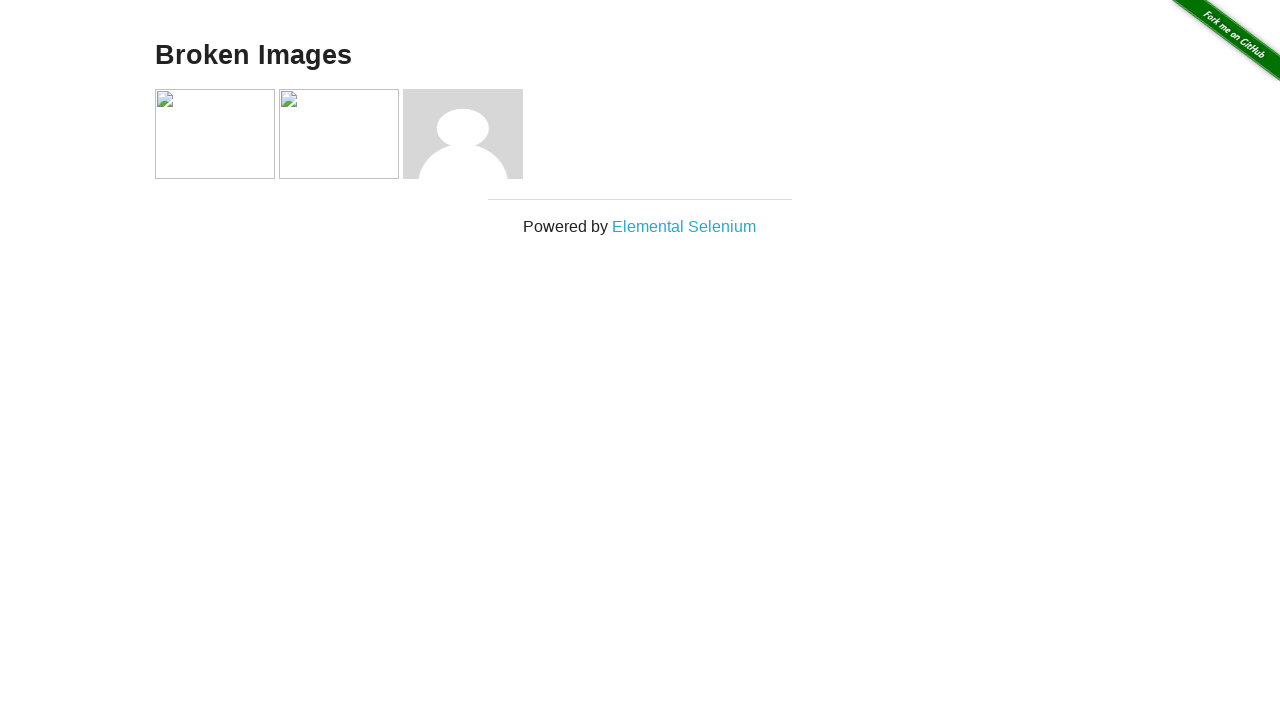